Tests adding a todo item to the TodoMVC React application by entering text and verifying it appears in the list

Starting URL: https://todomvc.com/examples/react/dist/

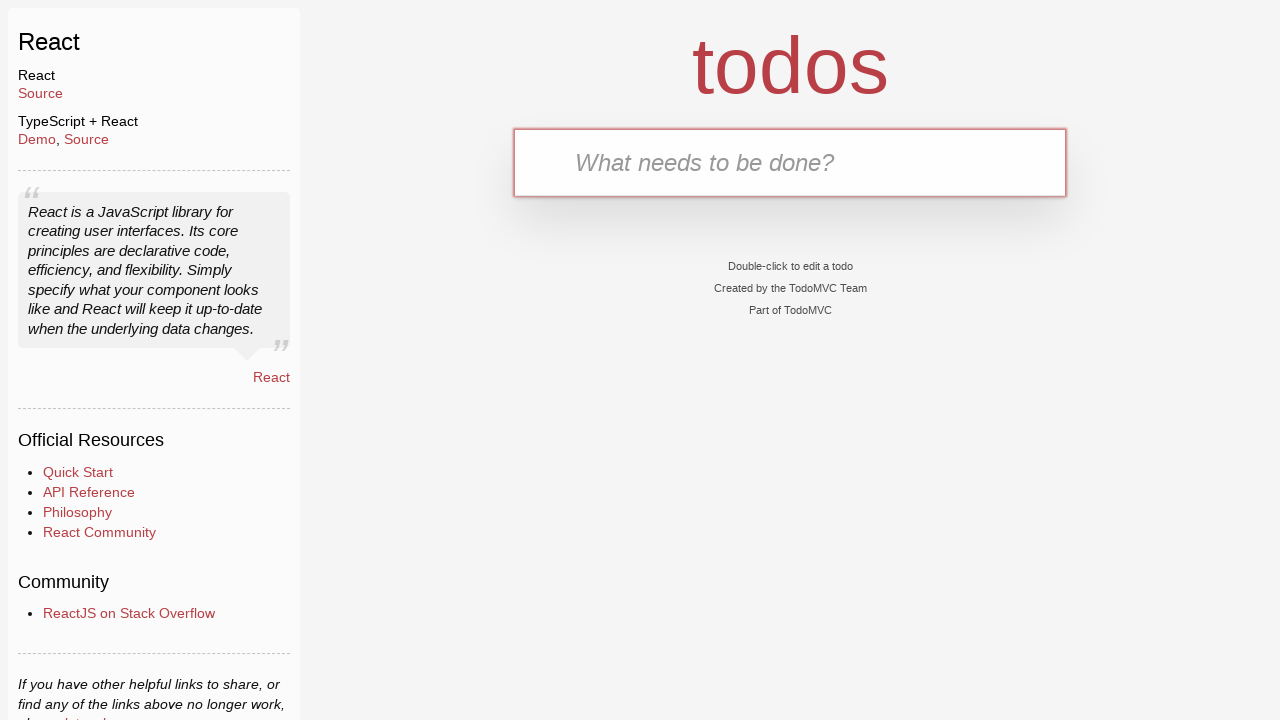

Filled todo input field with 'Buy groceries' on .new-todo
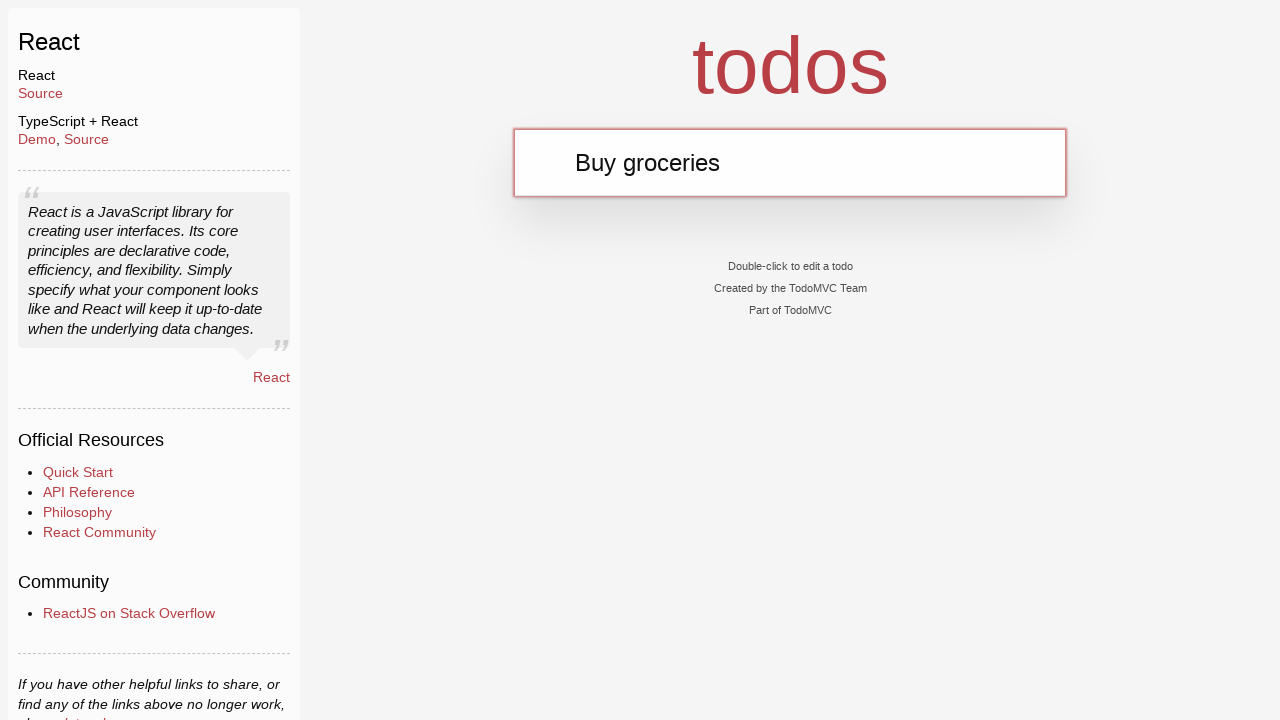

Pressed Enter to add the todo item on .new-todo
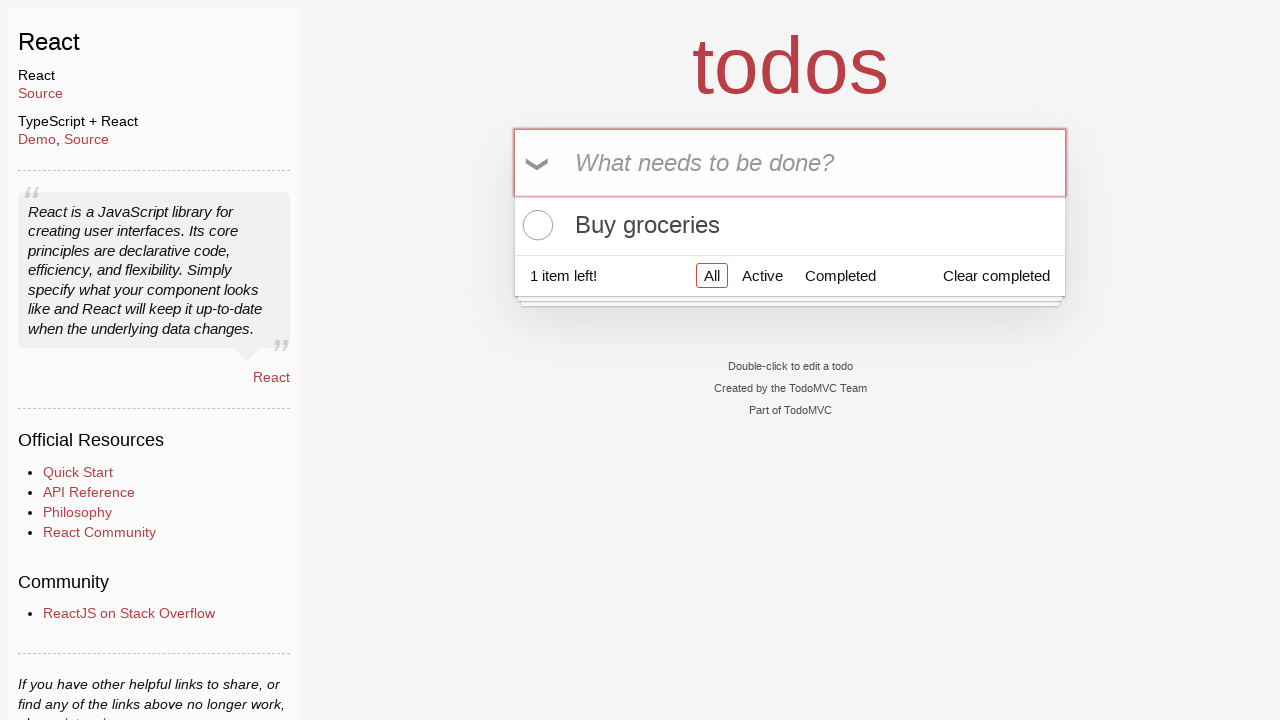

Todo item appeared in the list
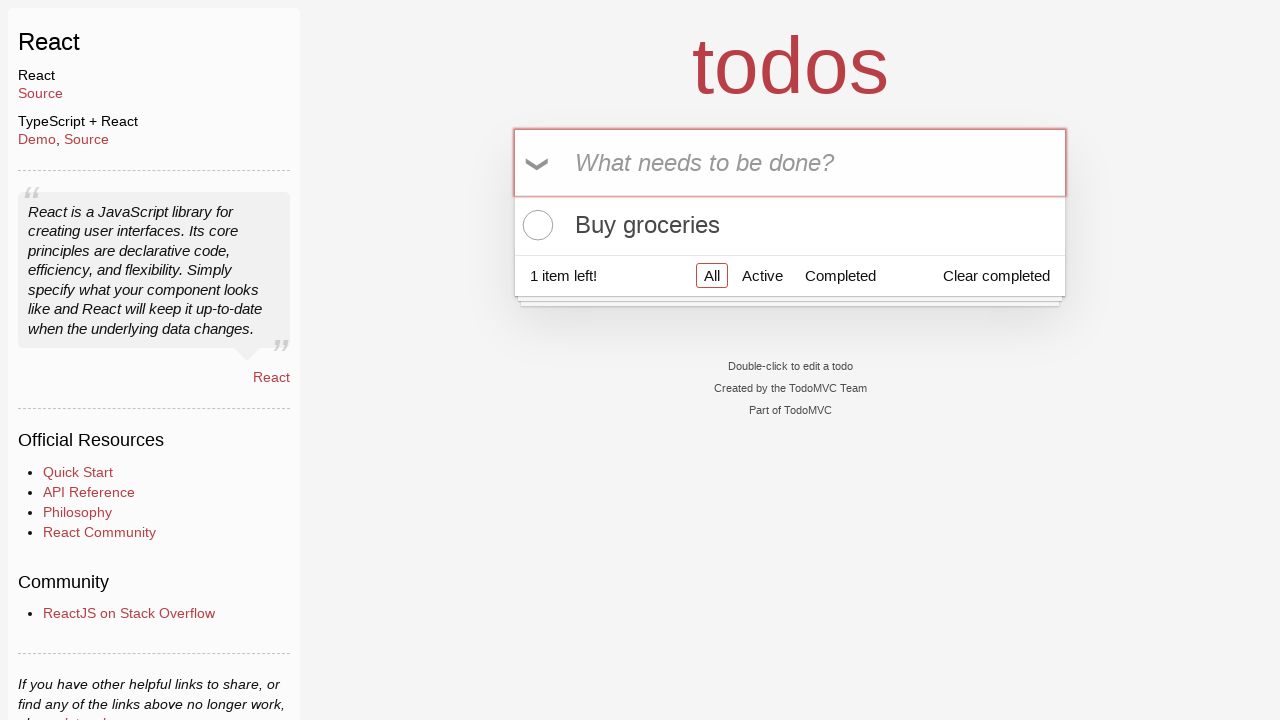

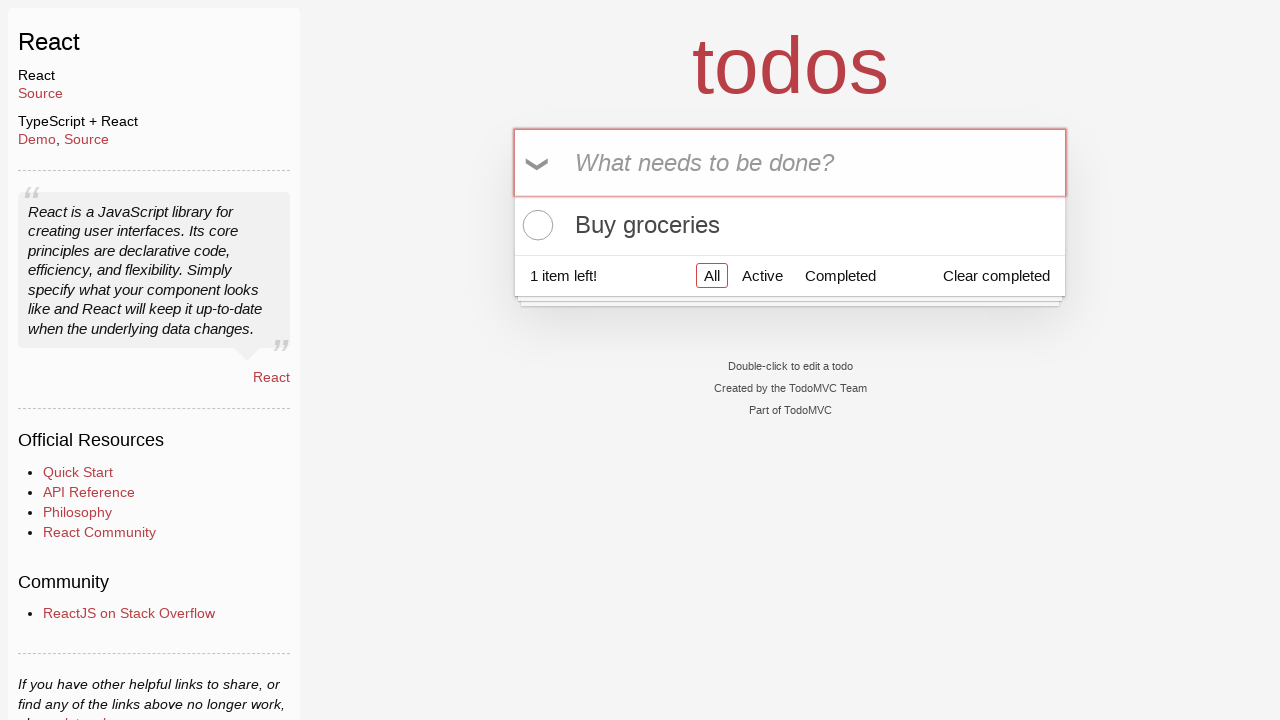